Navigates to a file download page and clicks the first download link to trigger a file download

Starting URL: http://the-internet.herokuapp.com/download

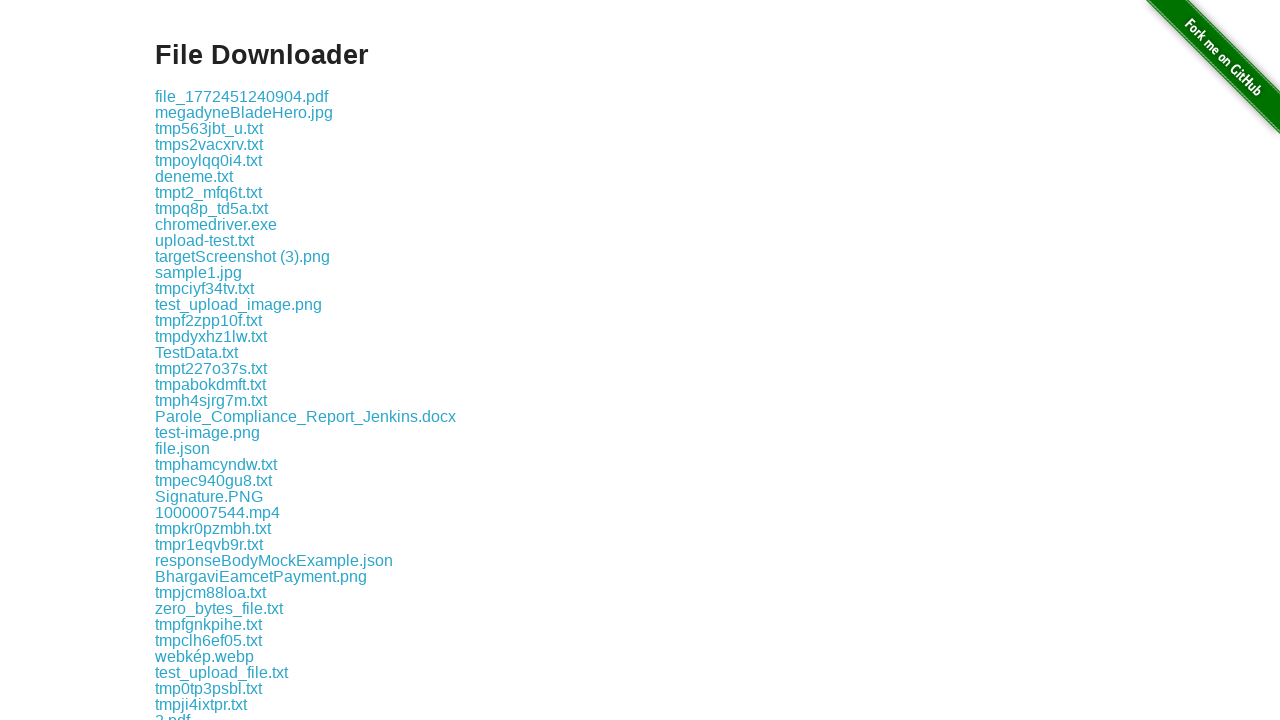

Clicked the first download link on the page at (242, 96) on .example a
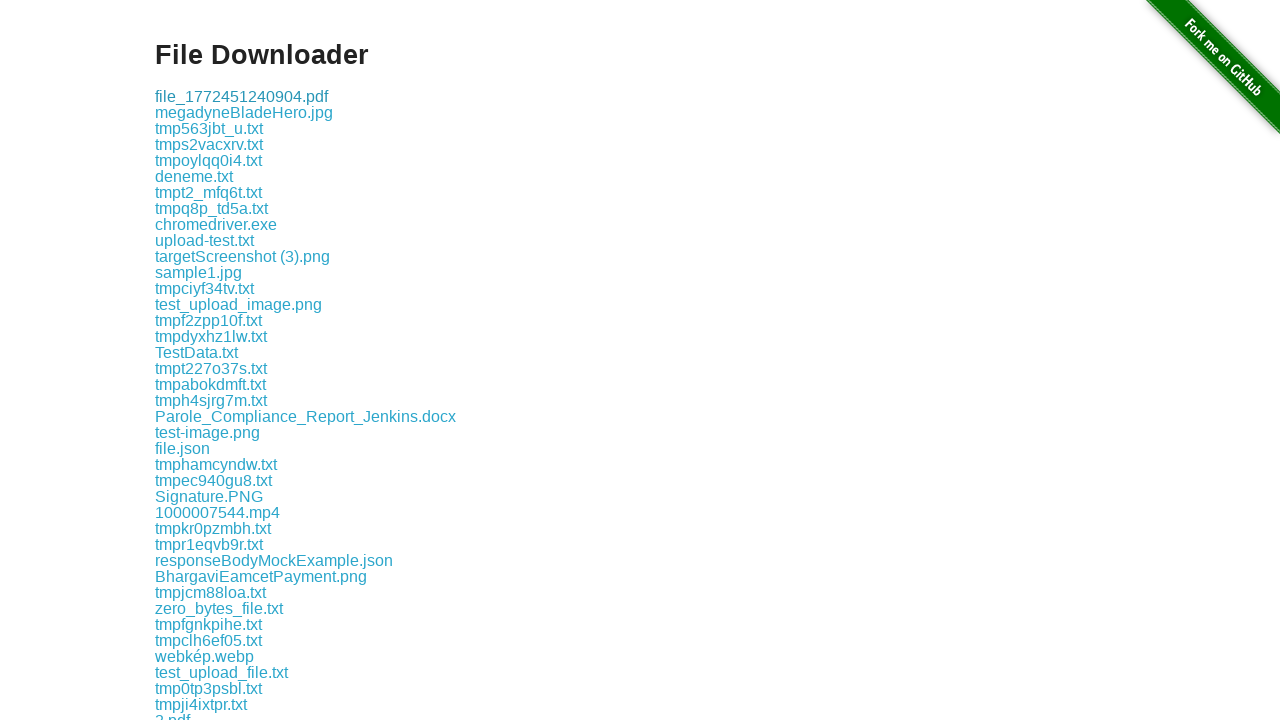

Waited 2 seconds for the download to initiate
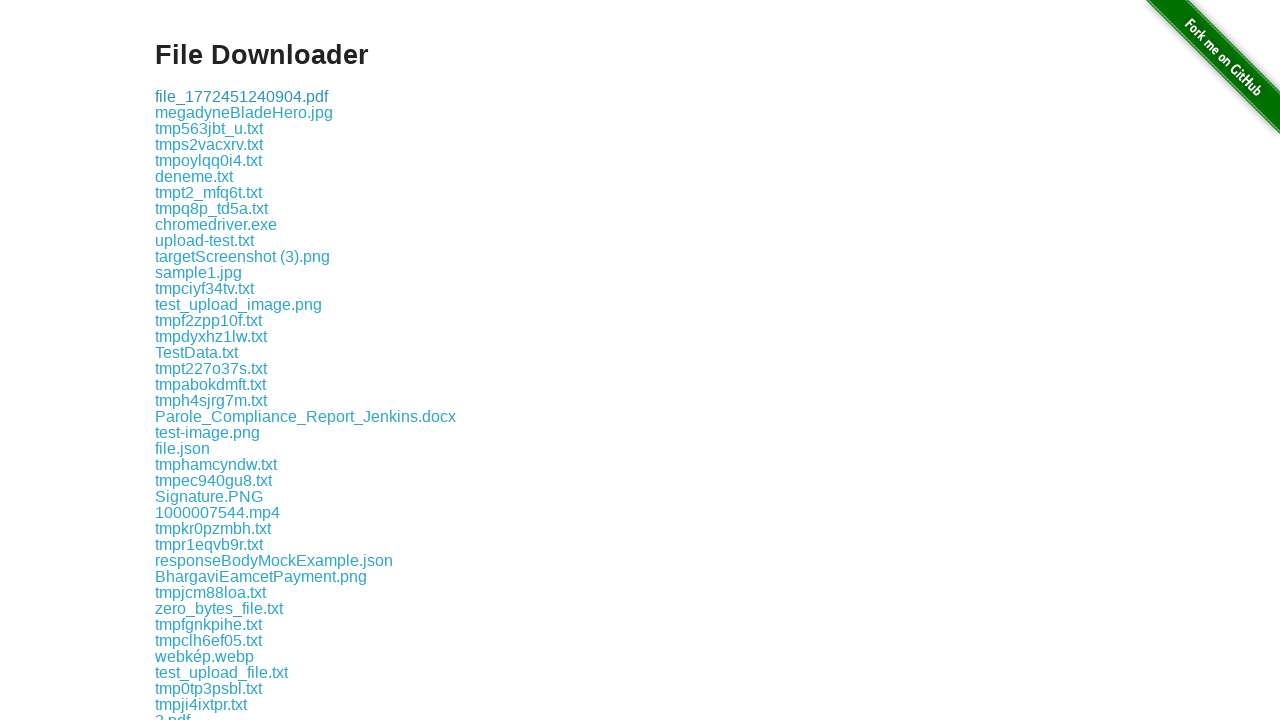

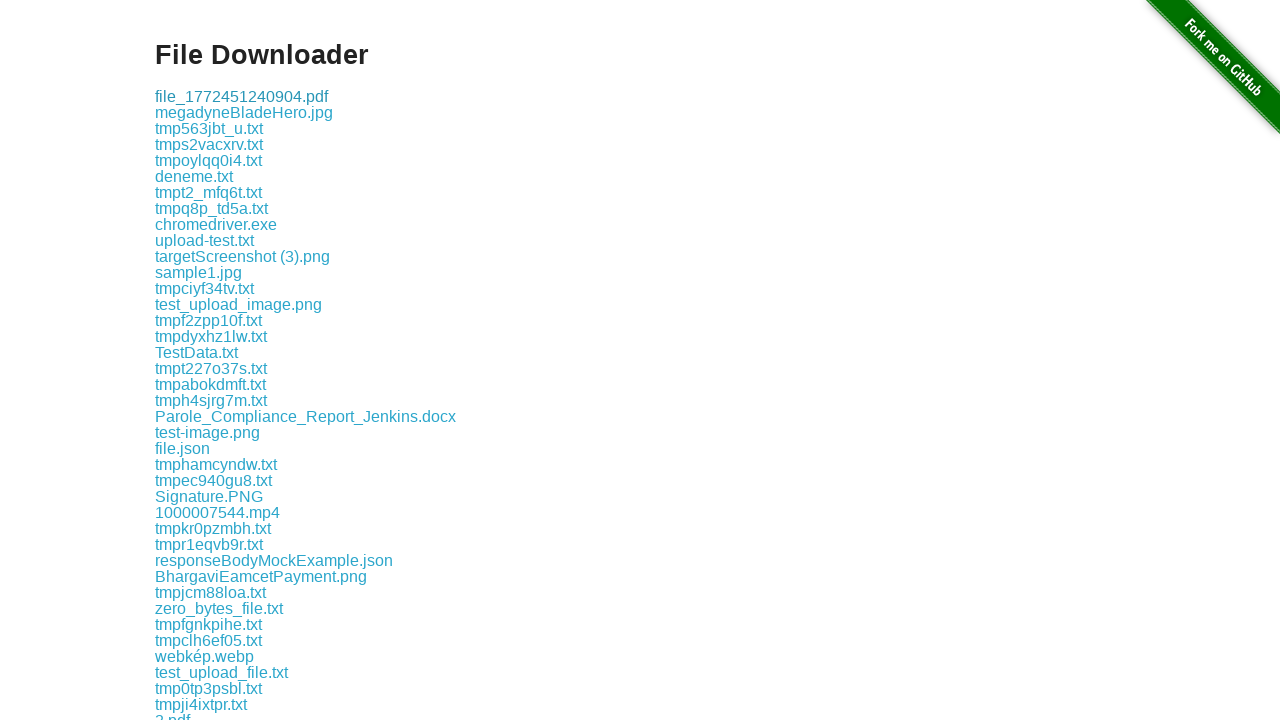